Navigates to a login form page and fills in username and password fields without submitting

Starting URL: http://the-internet.herokuapp.com/login

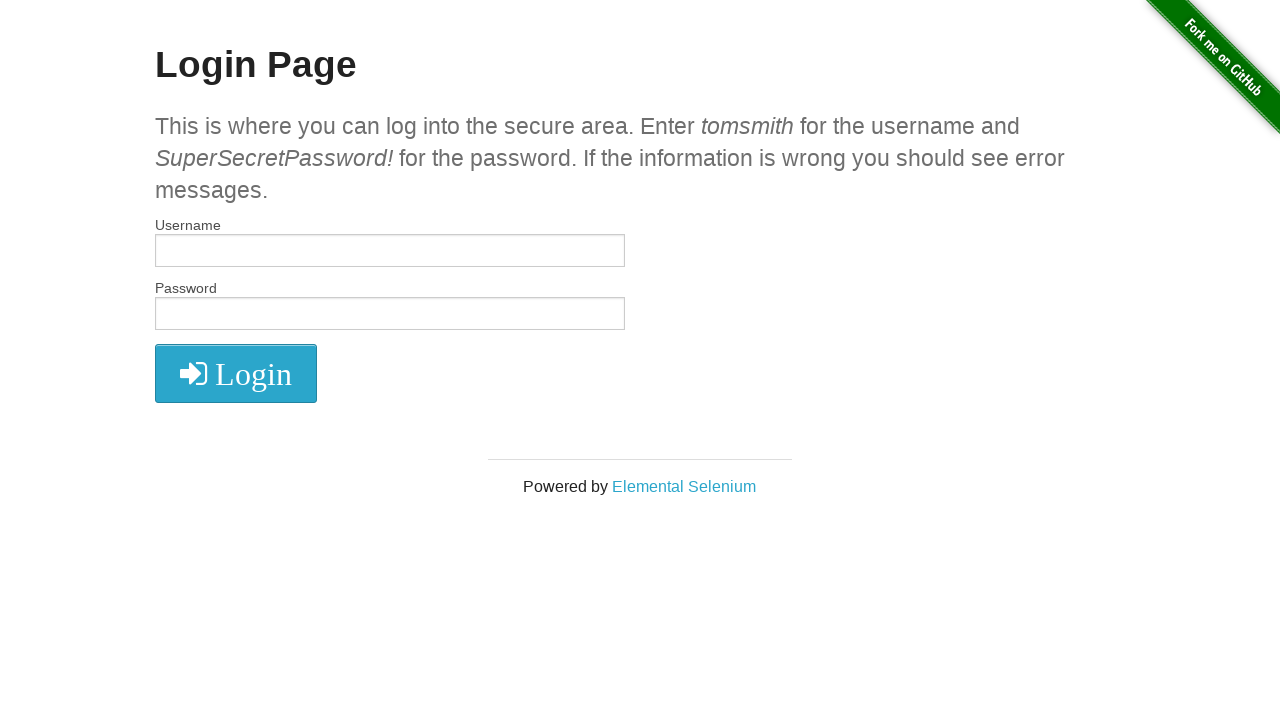

Filled username field with 'primetest@gmail.com' on #username
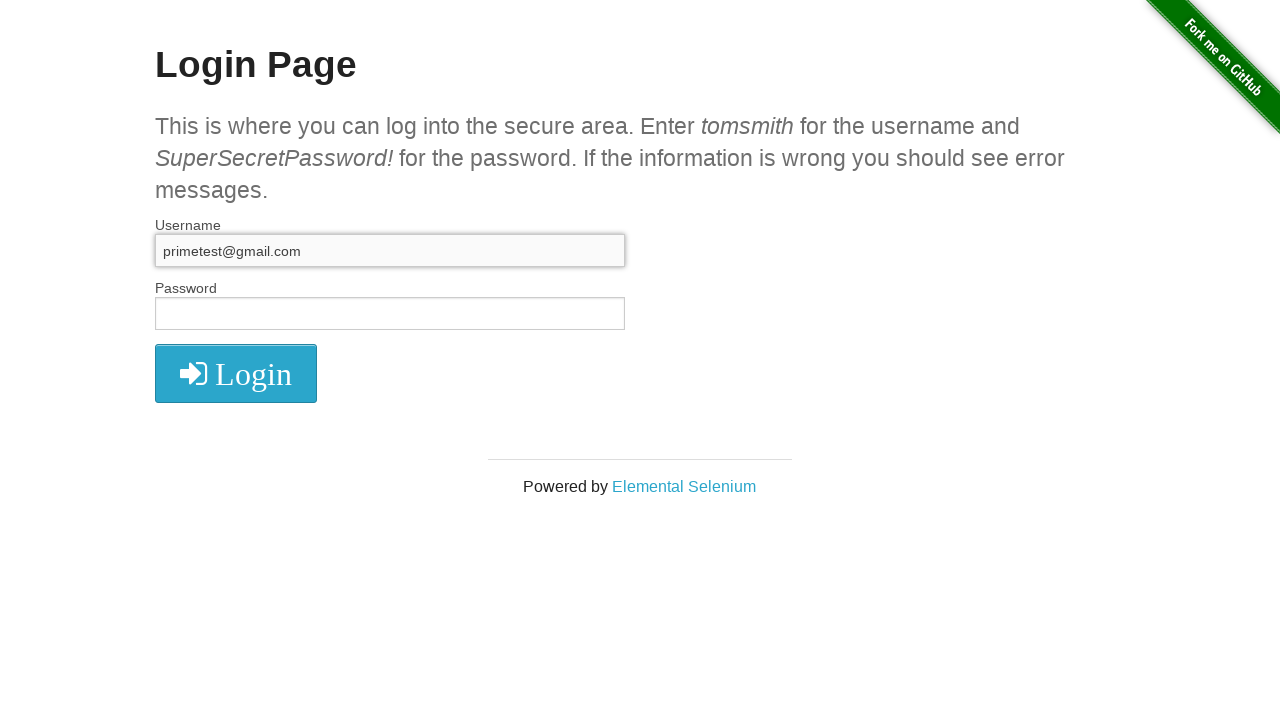

Filled password field with 'naresh123' on #password
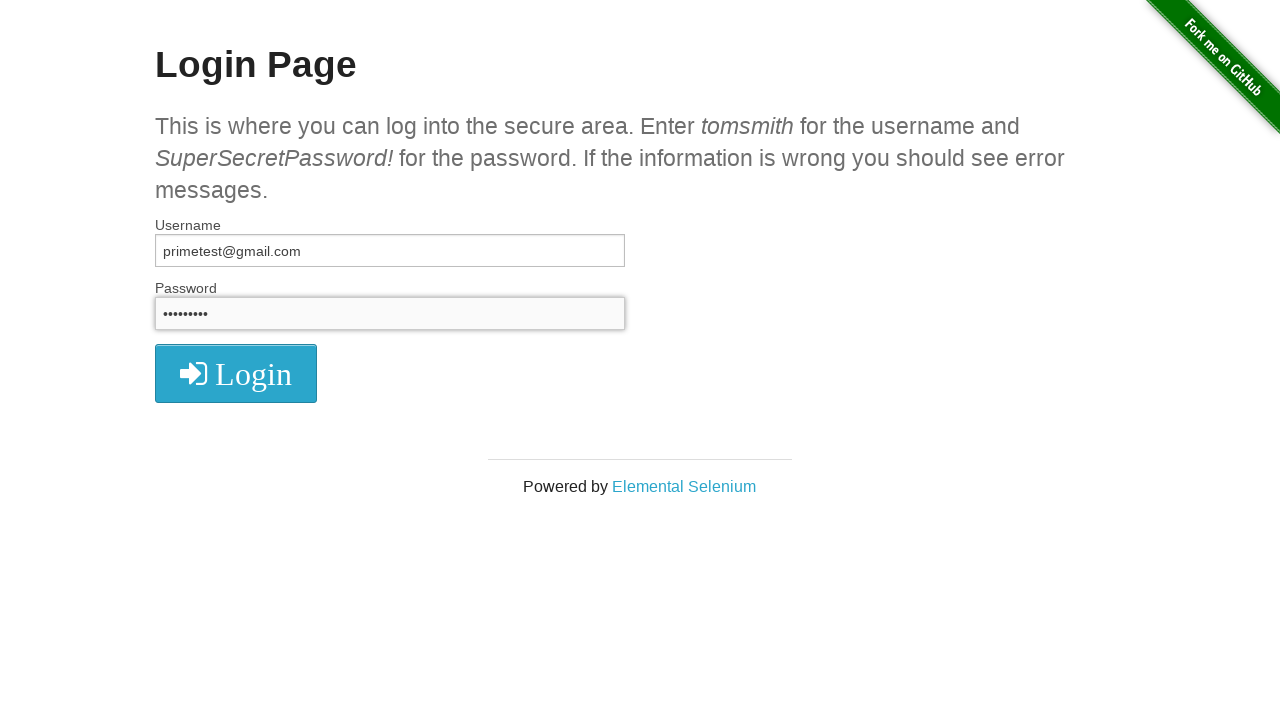

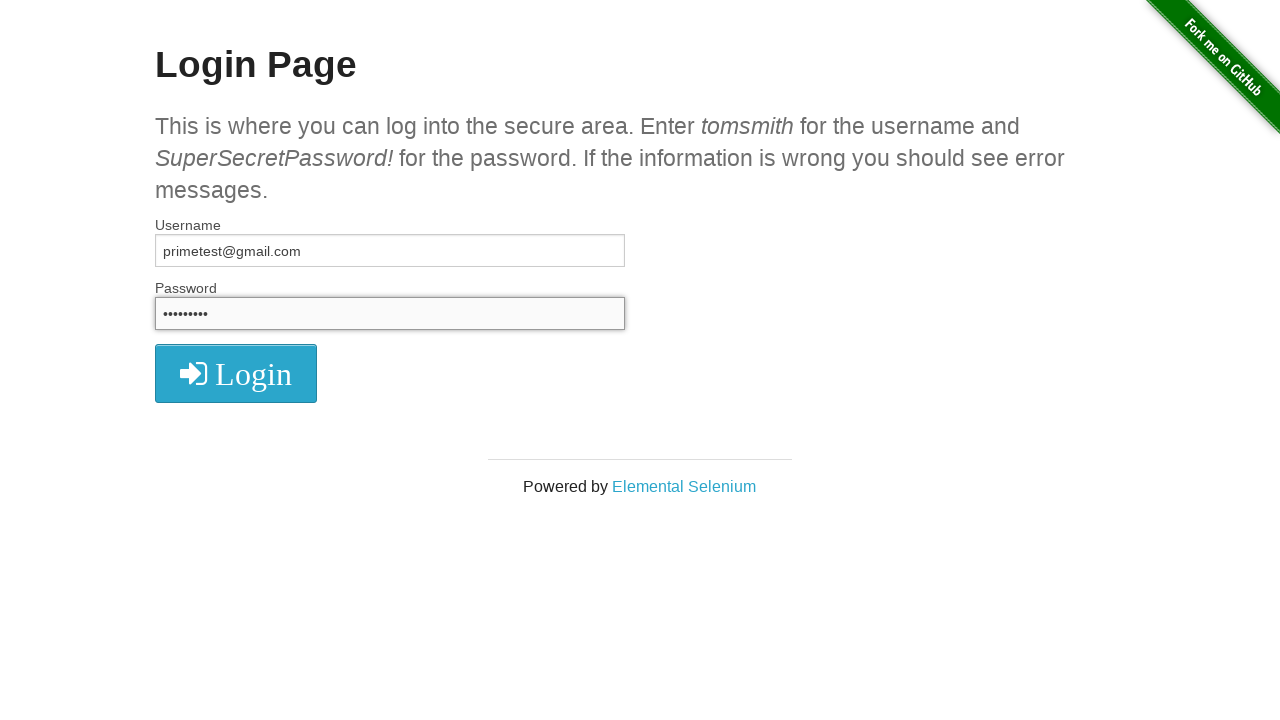